Tests unmarking completed todo items by unchecking the checkbox

Starting URL: https://demo.playwright.dev/todomvc

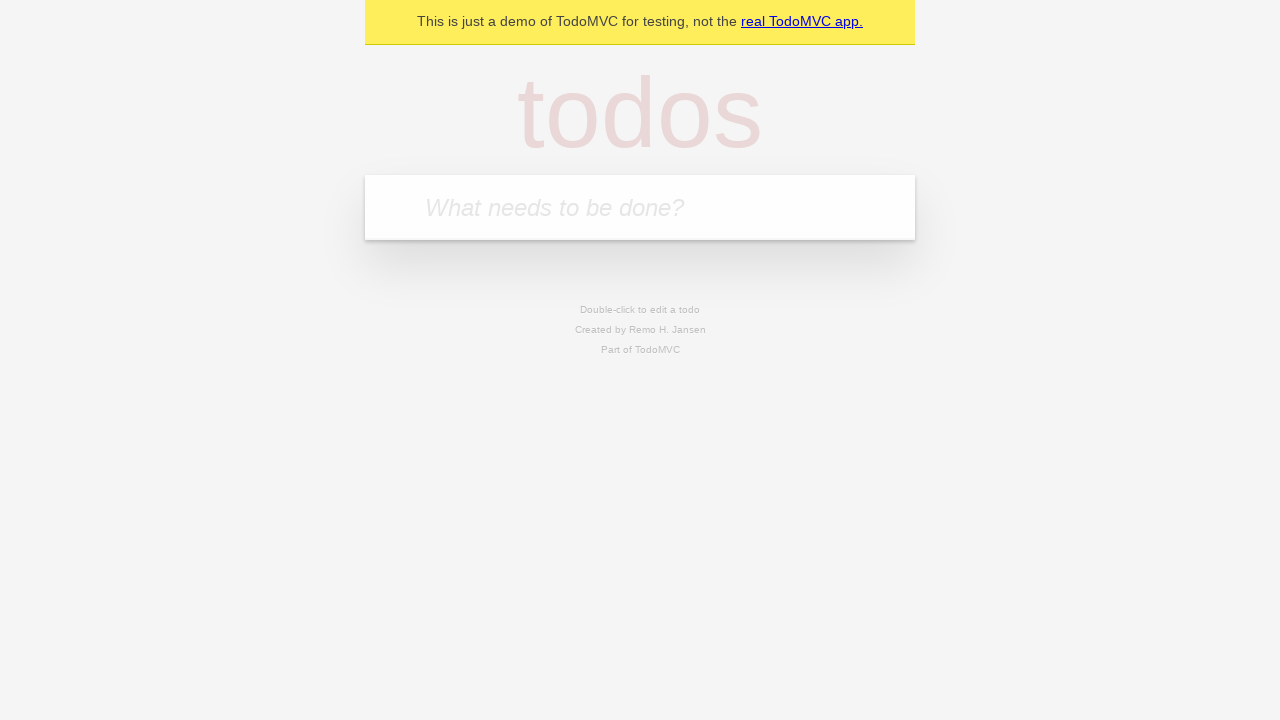

Filled todo input with 'buy some cheese' on internal:attr=[placeholder="What needs to be done?"i]
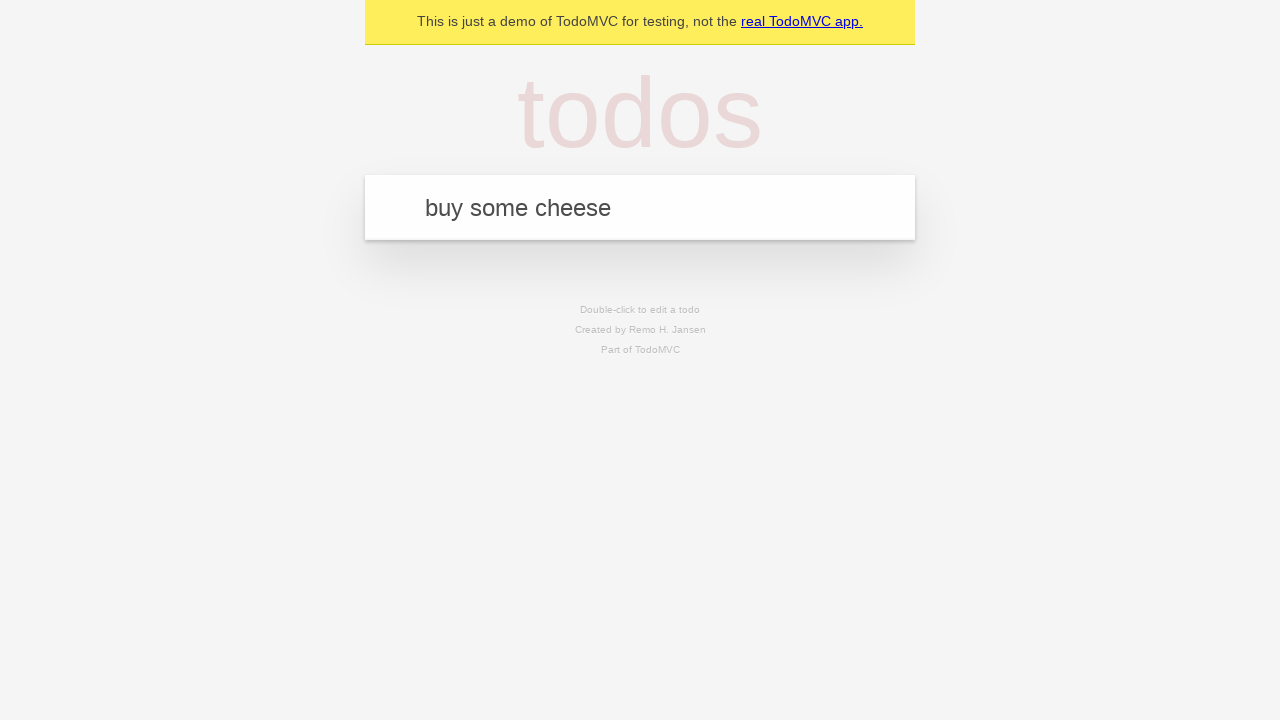

Pressed Enter to create first todo item on internal:attr=[placeholder="What needs to be done?"i]
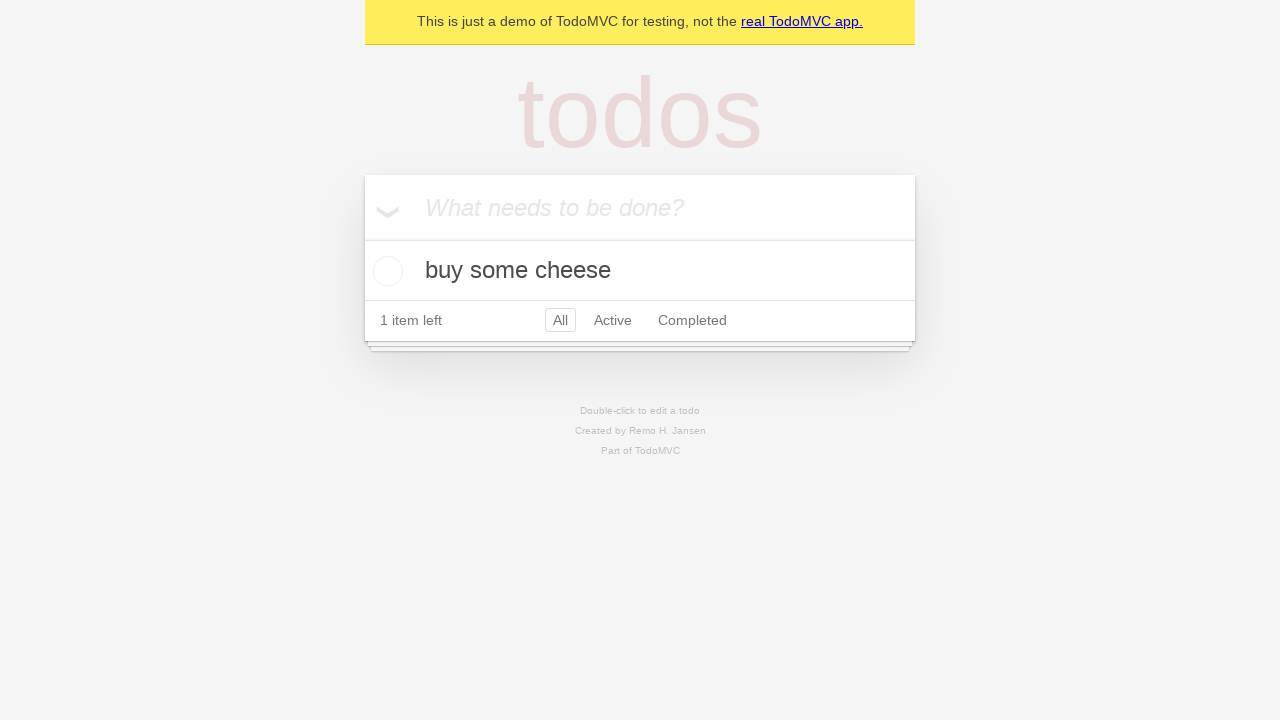

Filled todo input with 'feed the cat' on internal:attr=[placeholder="What needs to be done?"i]
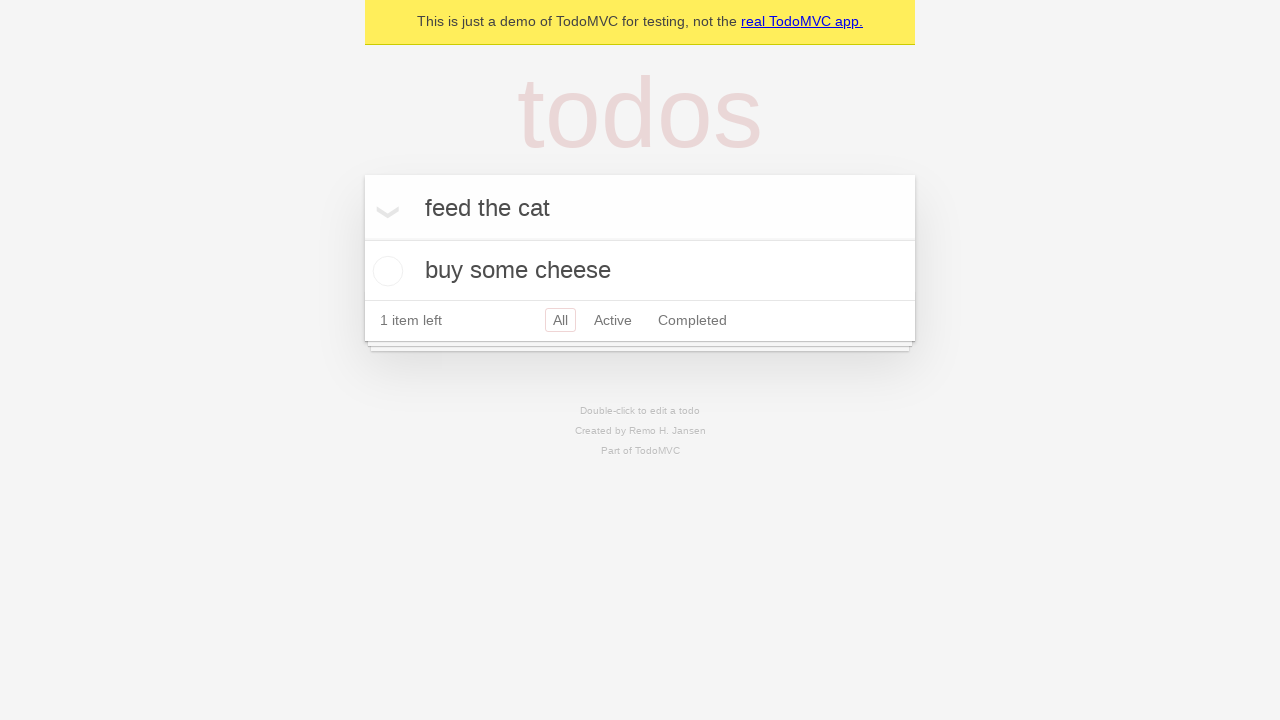

Pressed Enter to create second todo item on internal:attr=[placeholder="What needs to be done?"i]
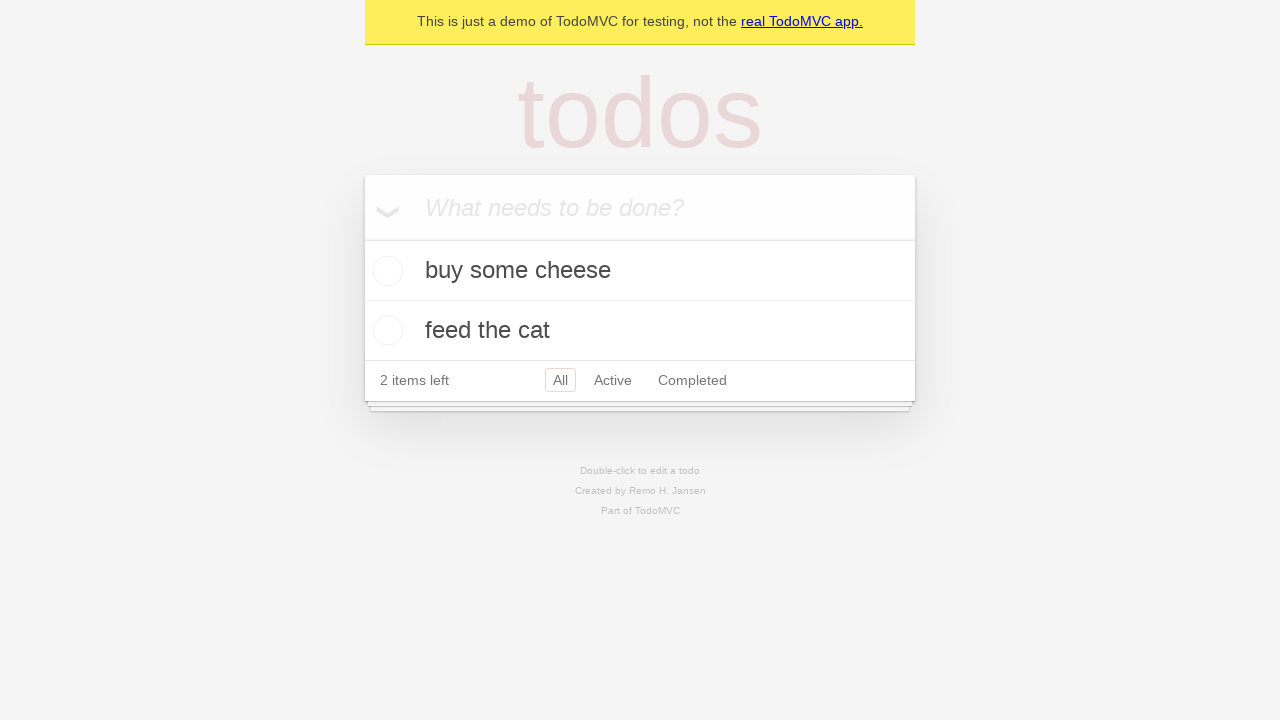

Checked checkbox for first todo item 'buy some cheese' at (385, 271) on internal:testid=[data-testid="todo-item"s] >> nth=0 >> internal:role=checkbox
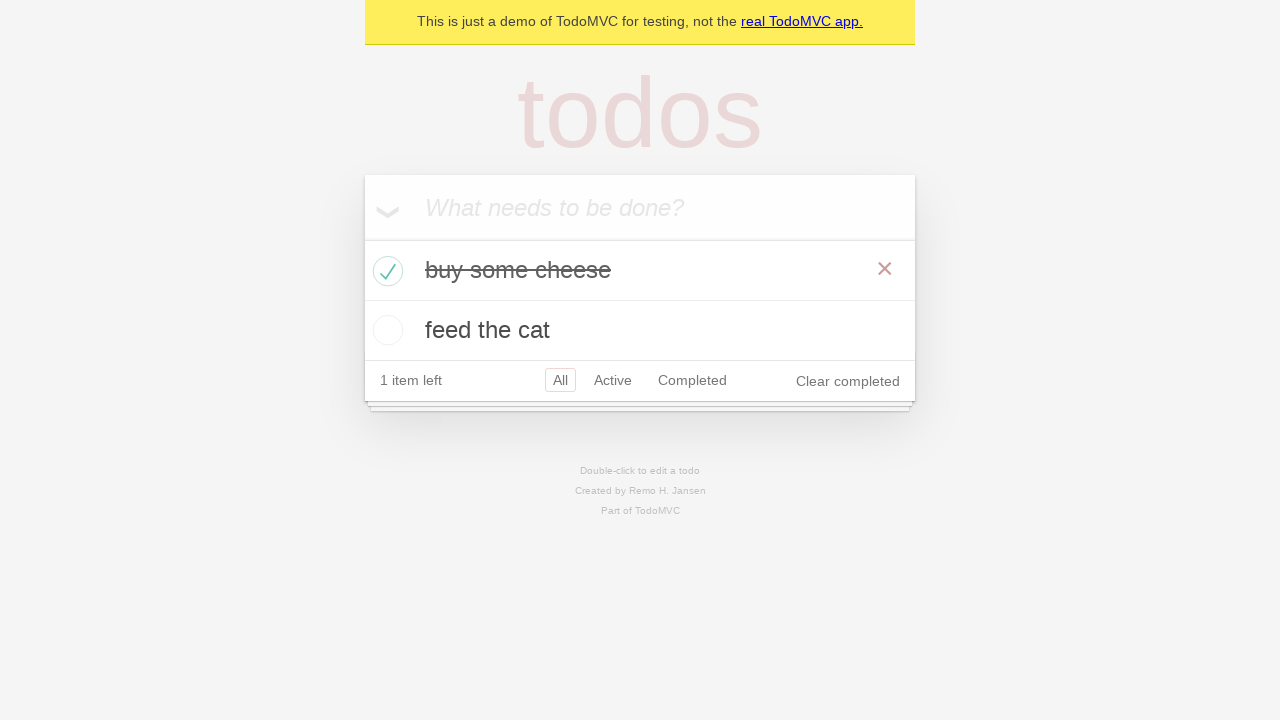

Unchecked checkbox to un-mark first todo item as complete at (385, 271) on internal:testid=[data-testid="todo-item"s] >> nth=0 >> internal:role=checkbox
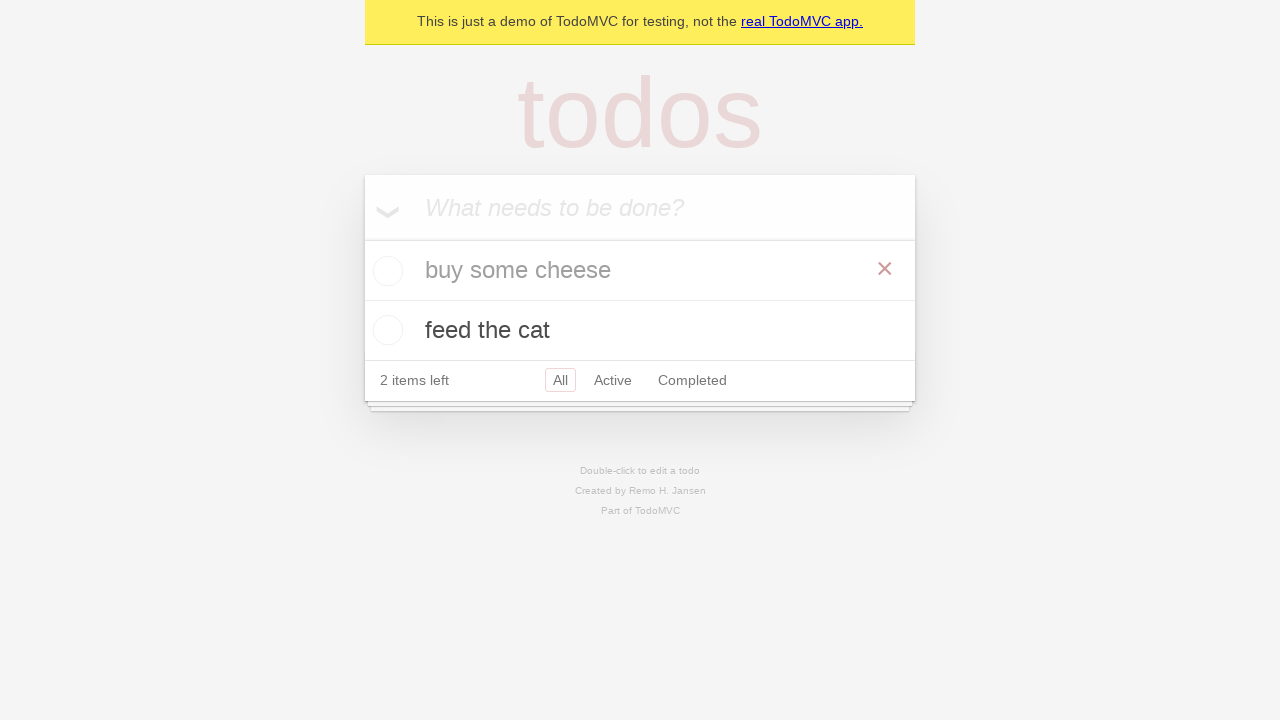

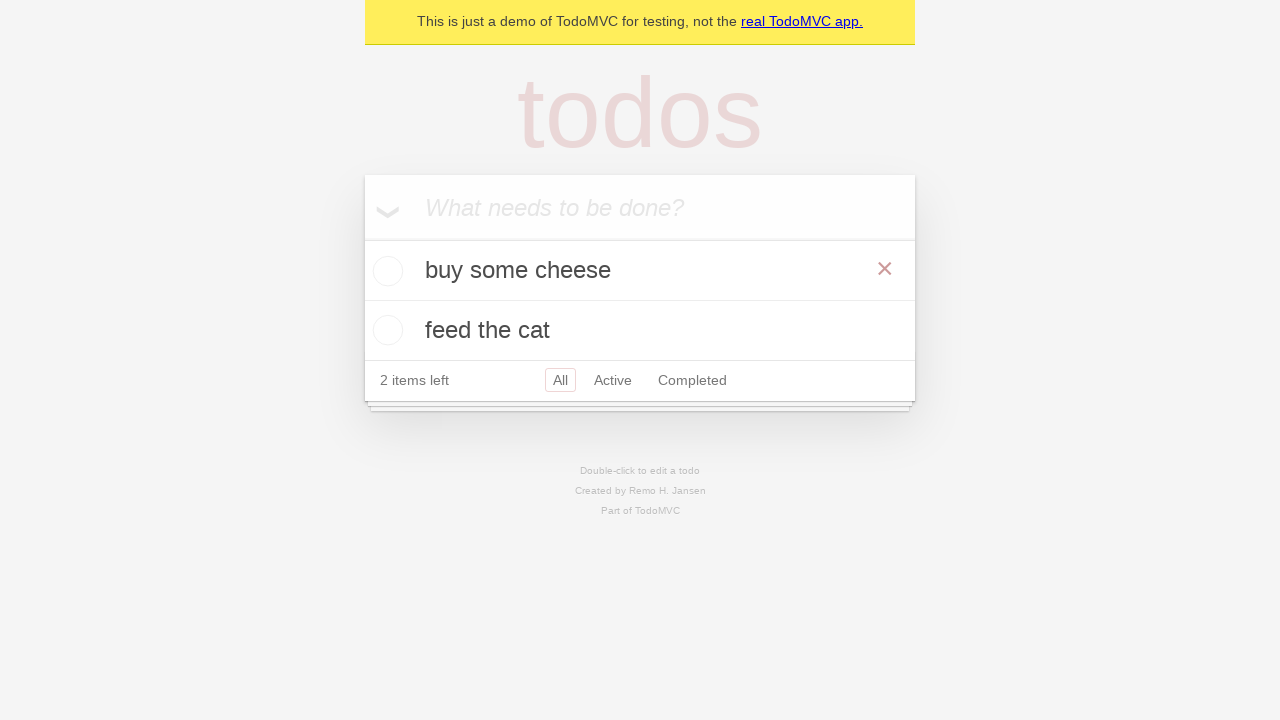